Tests JavaScript confirm alert handling by clicking a button to trigger the alert and then accepting it

Starting URL: https://v1.training-support.net/selenium/javascript-alerts

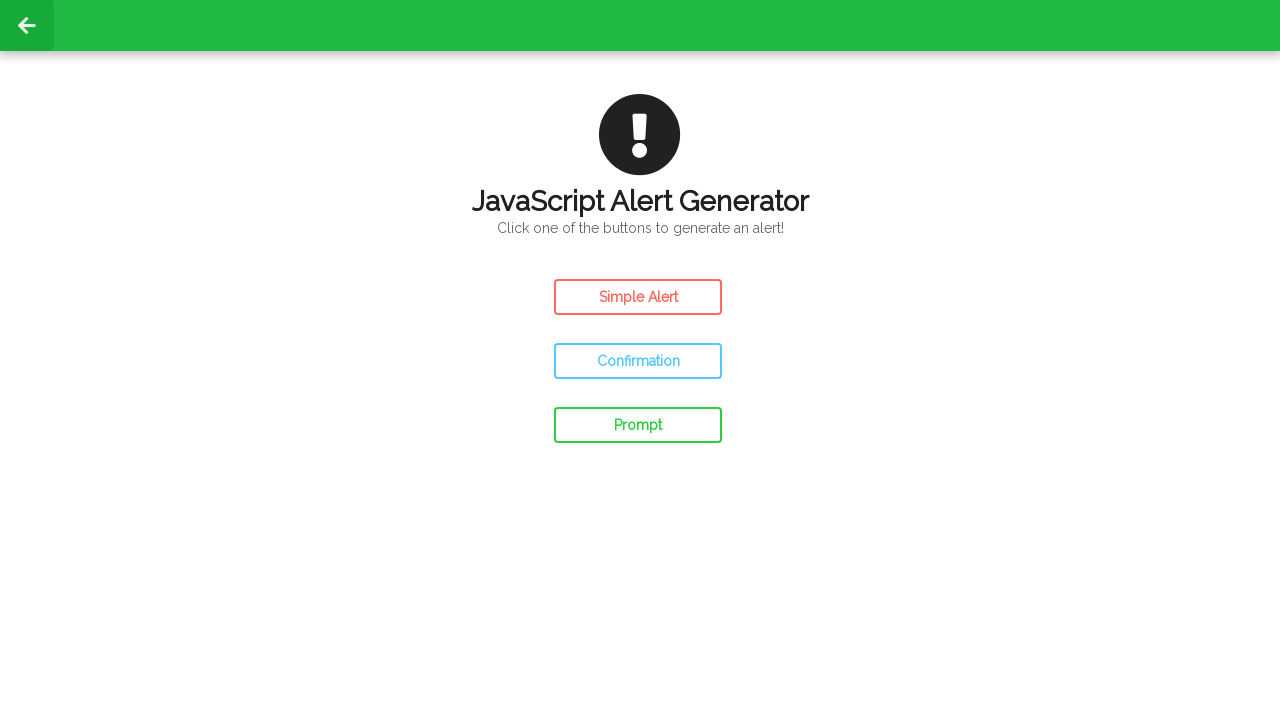

Clicked confirm button to trigger JavaScript alert at (638, 361) on #confirm
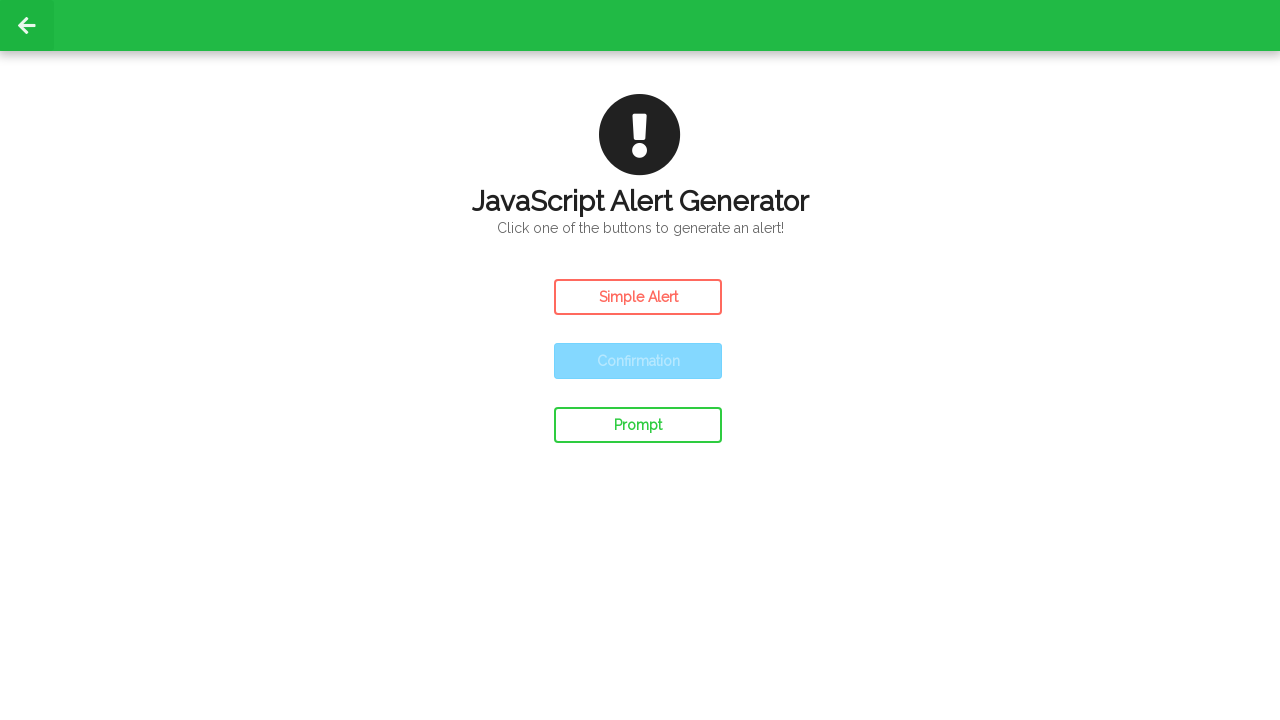

Set up dialog handler to accept any dialogs
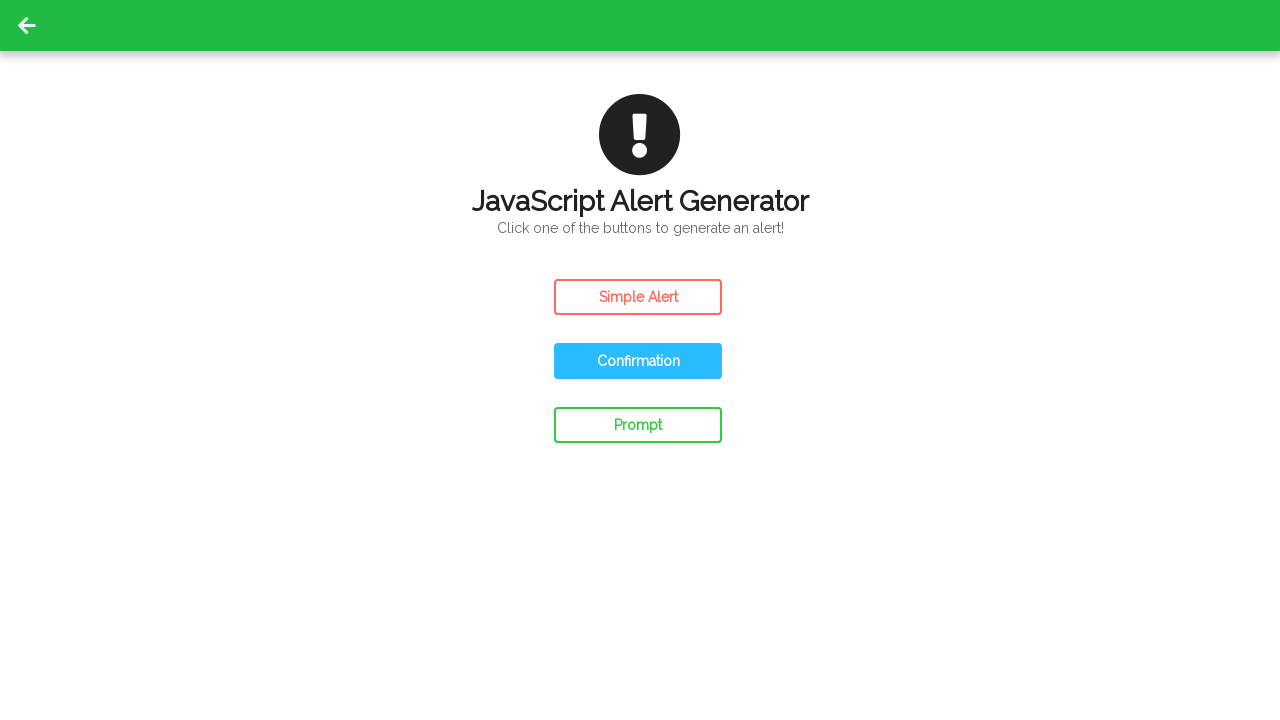

Set up one-time dialog handler to accept the confirm alert
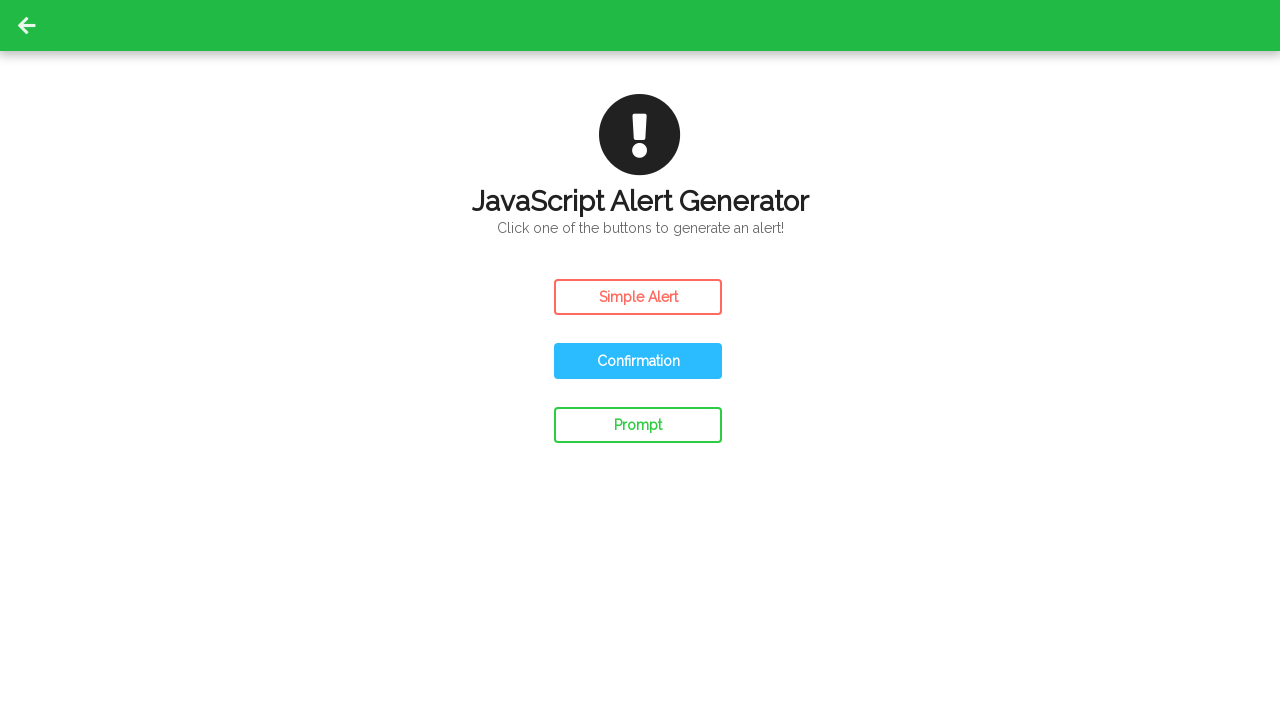

Clicked confirm button and accepted the JavaScript confirm dialog at (638, 361) on #confirm
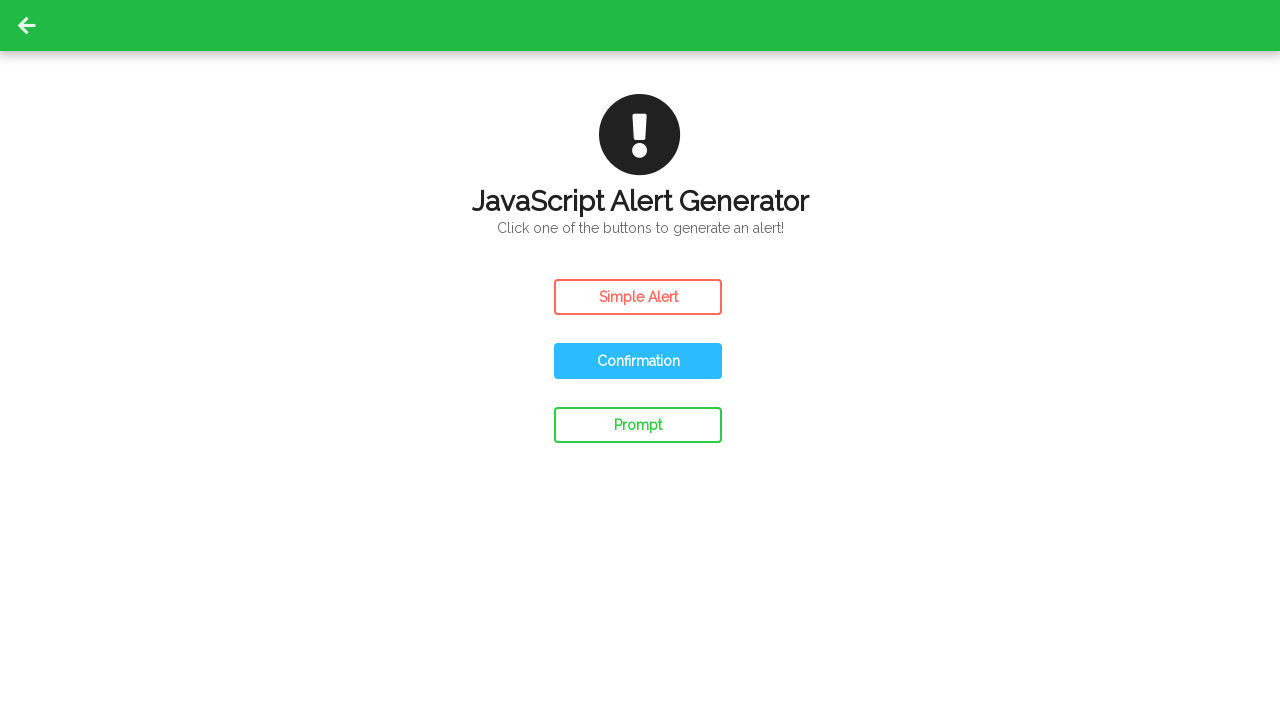

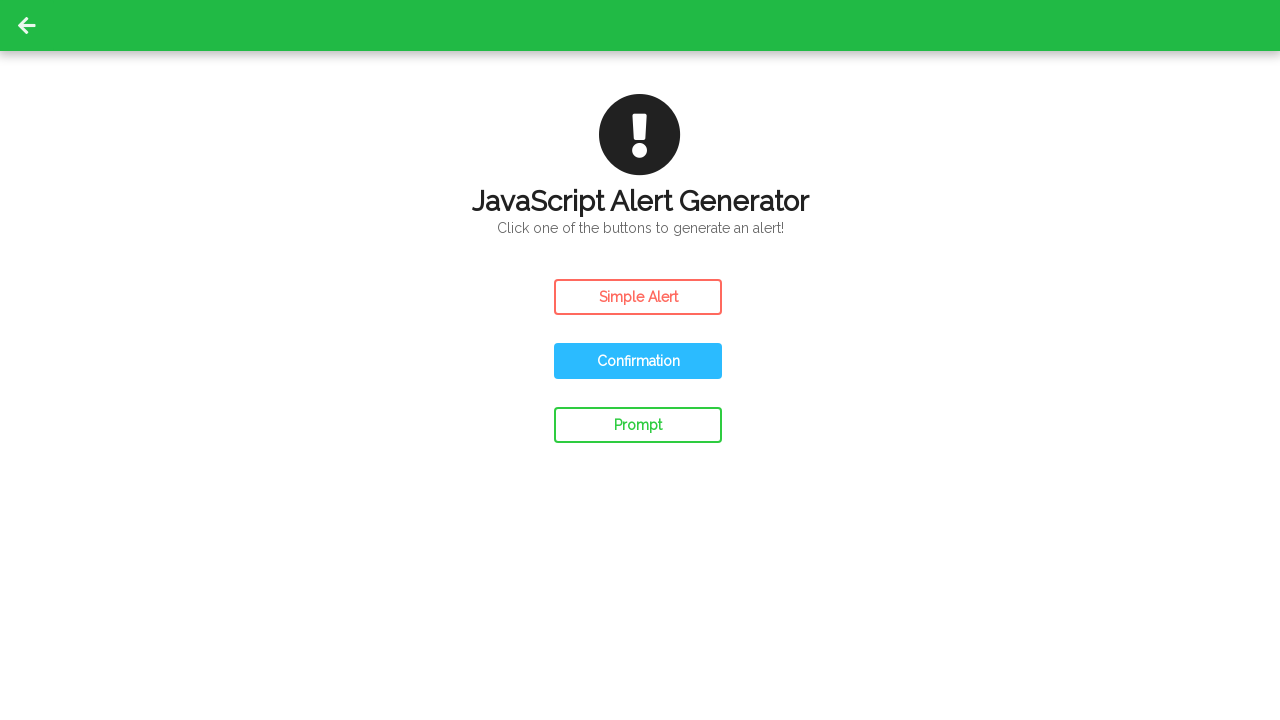